Tests FAQ accordion item 8 by clicking to expand it and verifying the answer text about delivery to Moscow region

Starting URL: https://qa-scooter.praktikum-services.ru/

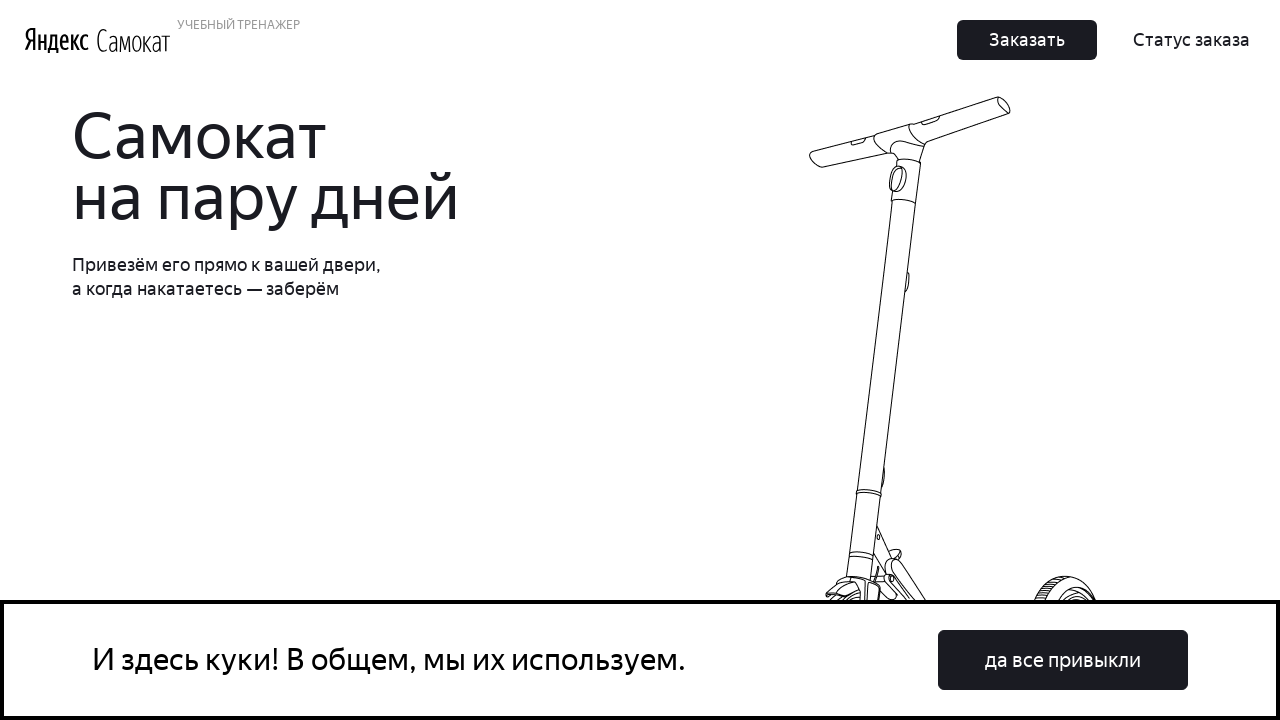

Page loaded - disclaimer header visible
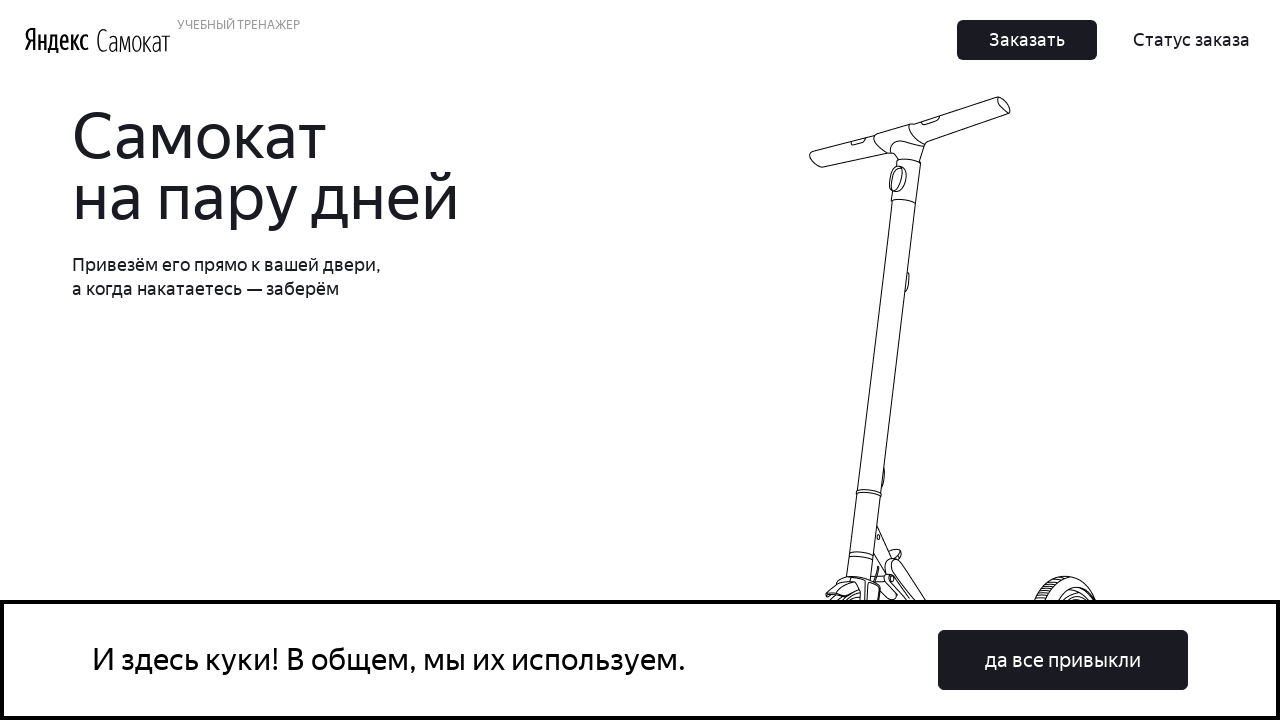

Located FAQ accordion item 8 heading element
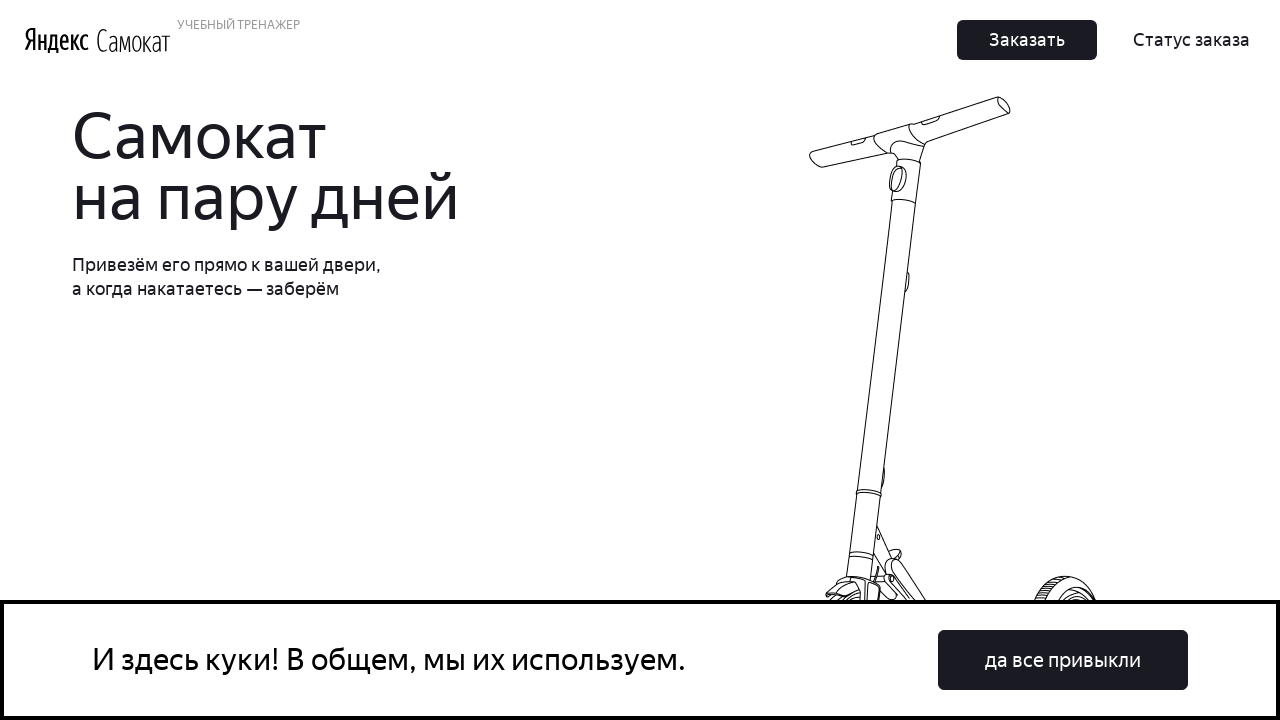

Scrolled FAQ item 8 into view
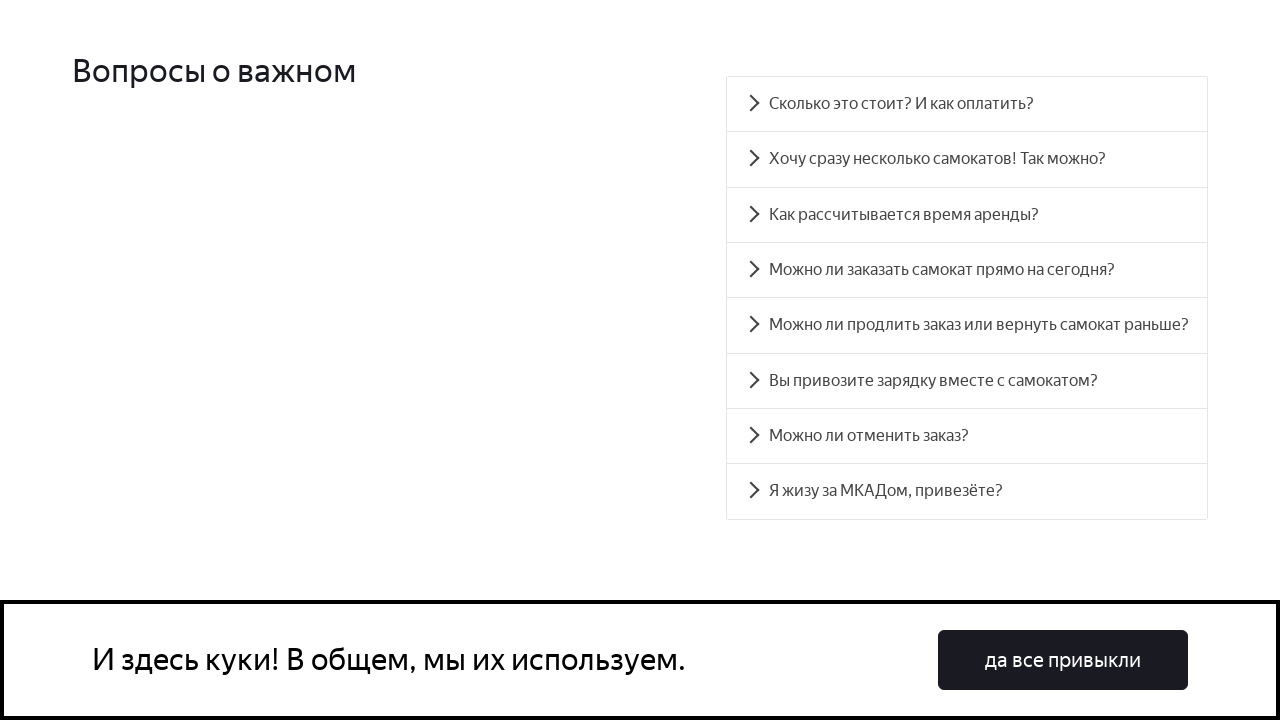

Clicked FAQ accordion item 8 to expand it at (967, 492) on #accordion__heading-7
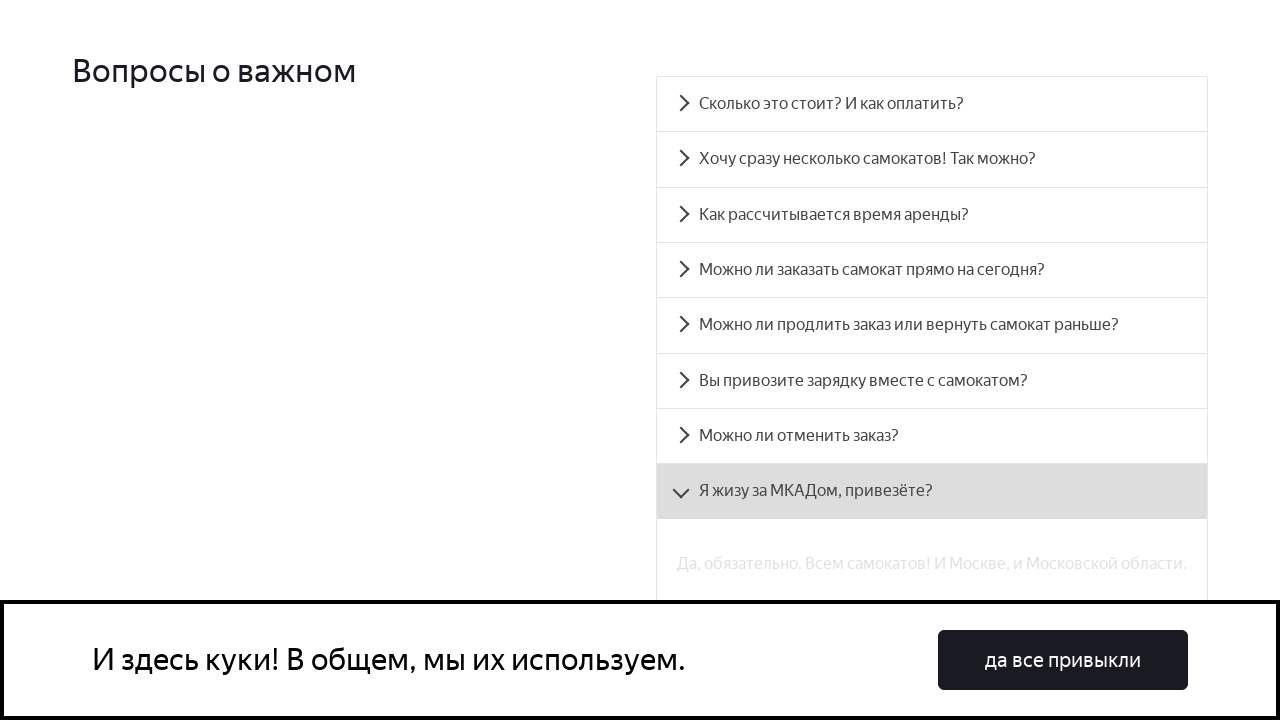

FAQ item 8 answer panel expanded and visible - delivery to Moscow region answer displayed
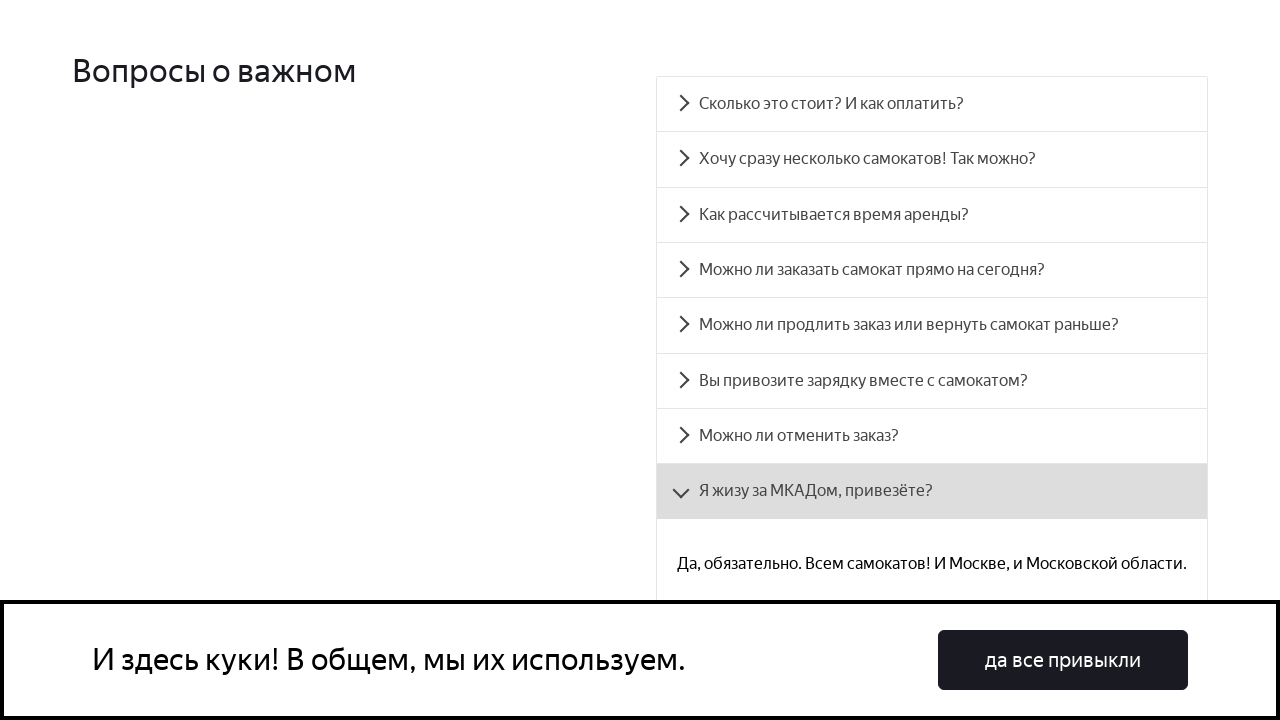

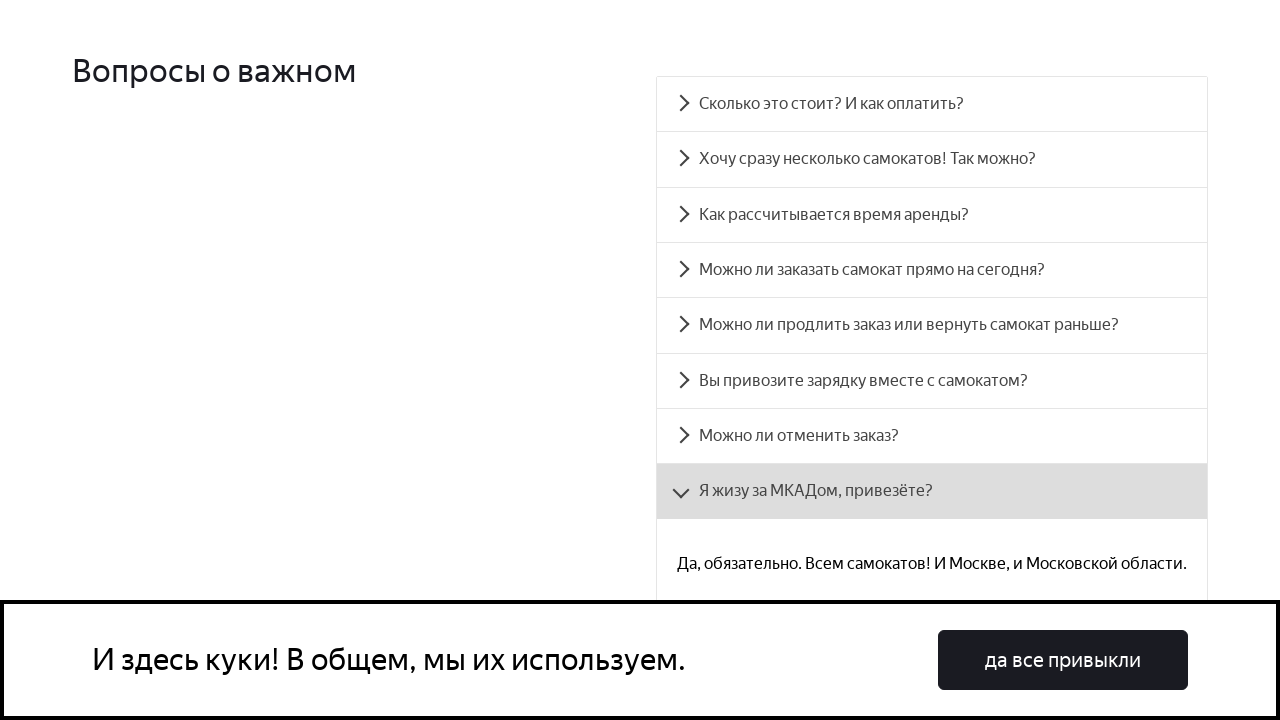